Tests adding a Samsung Galaxy S6 product to the shopping cart and verifies it appears in the cart page

Starting URL: https://www.demoblaze.com/

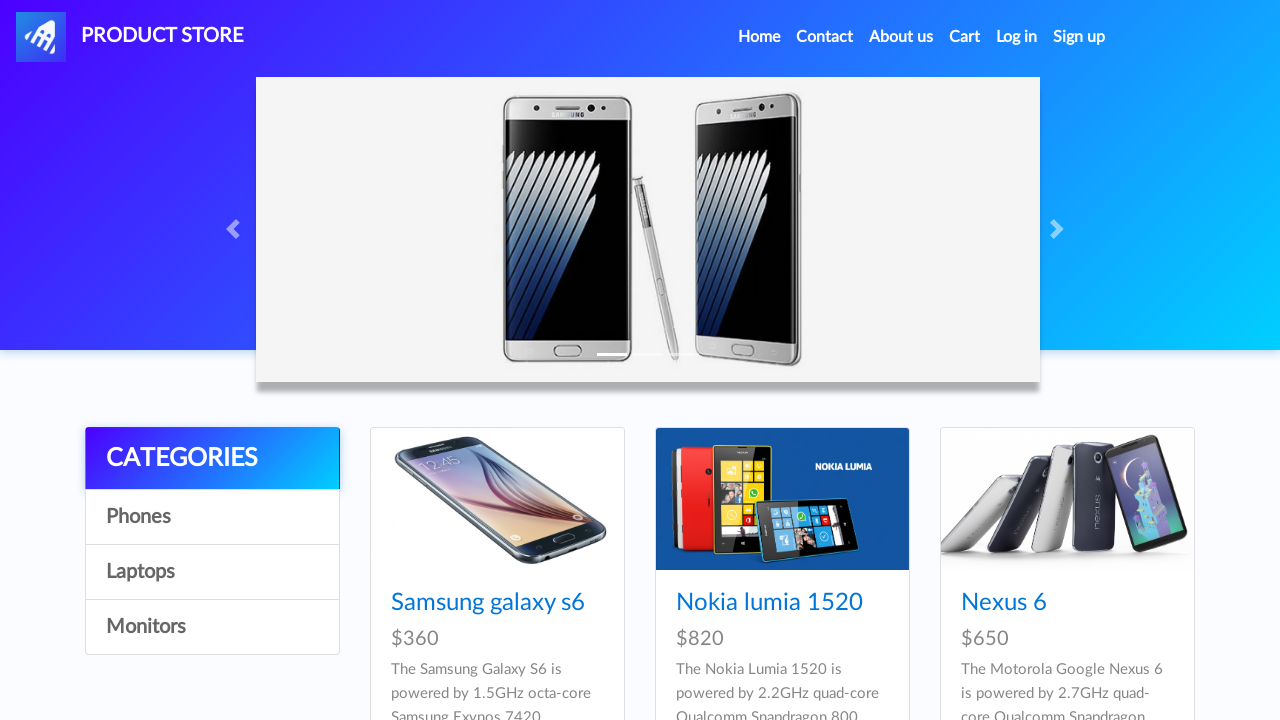

Clicked on Samsung Galaxy S6 product link at (488, 603) on a:has-text('Samsung galaxy s6')
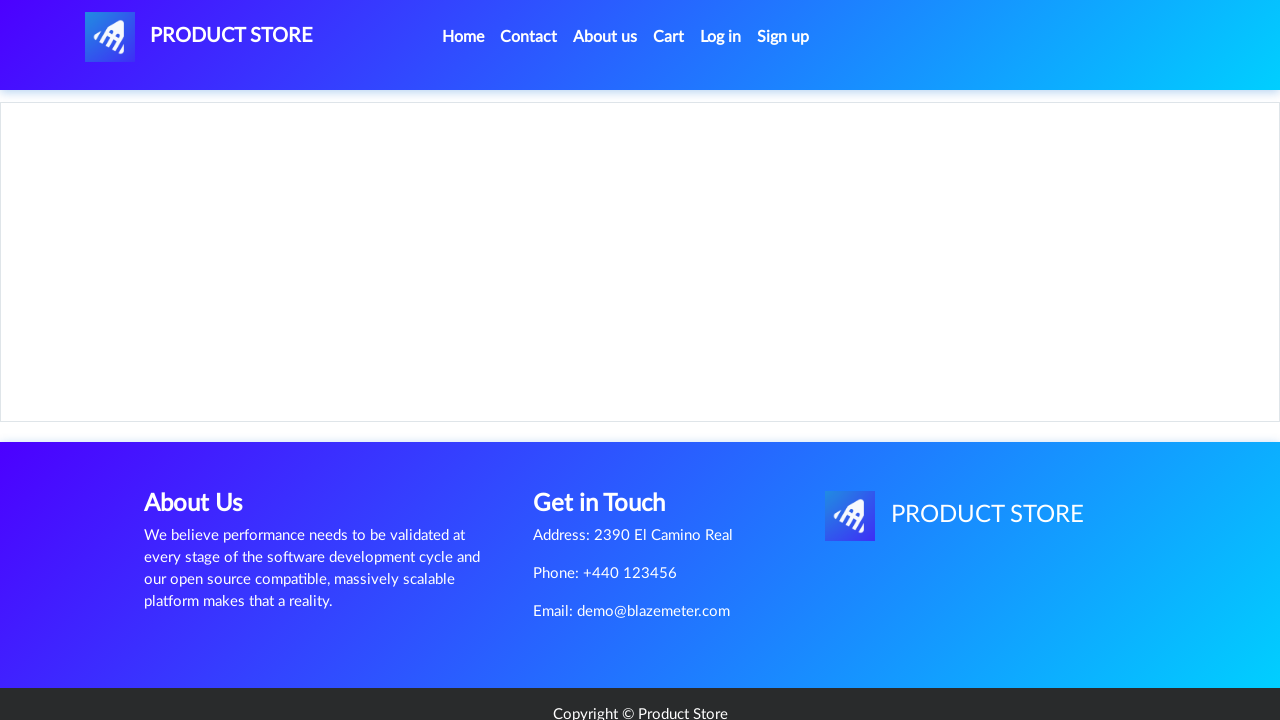

Product page loaded with 'Add to cart' button visible
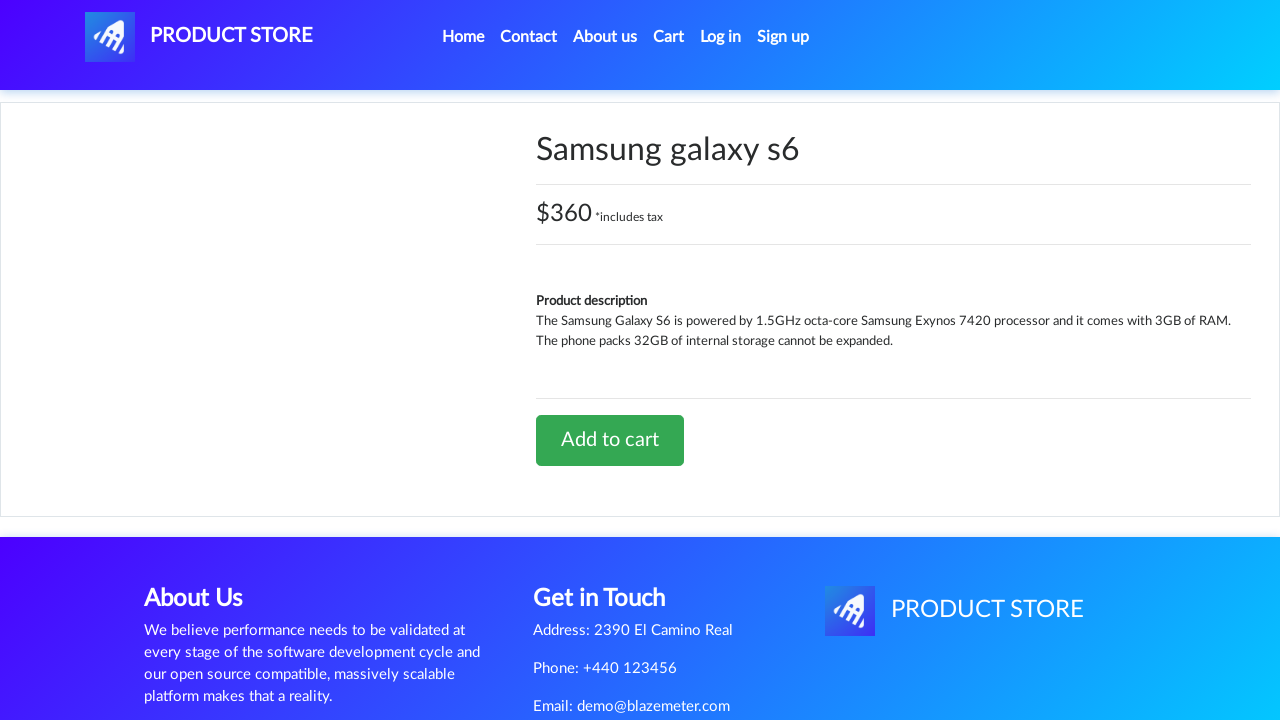

Clicked 'Add to cart' button for Samsung Galaxy S6 at (610, 440) on a:has-text('Add to cart')
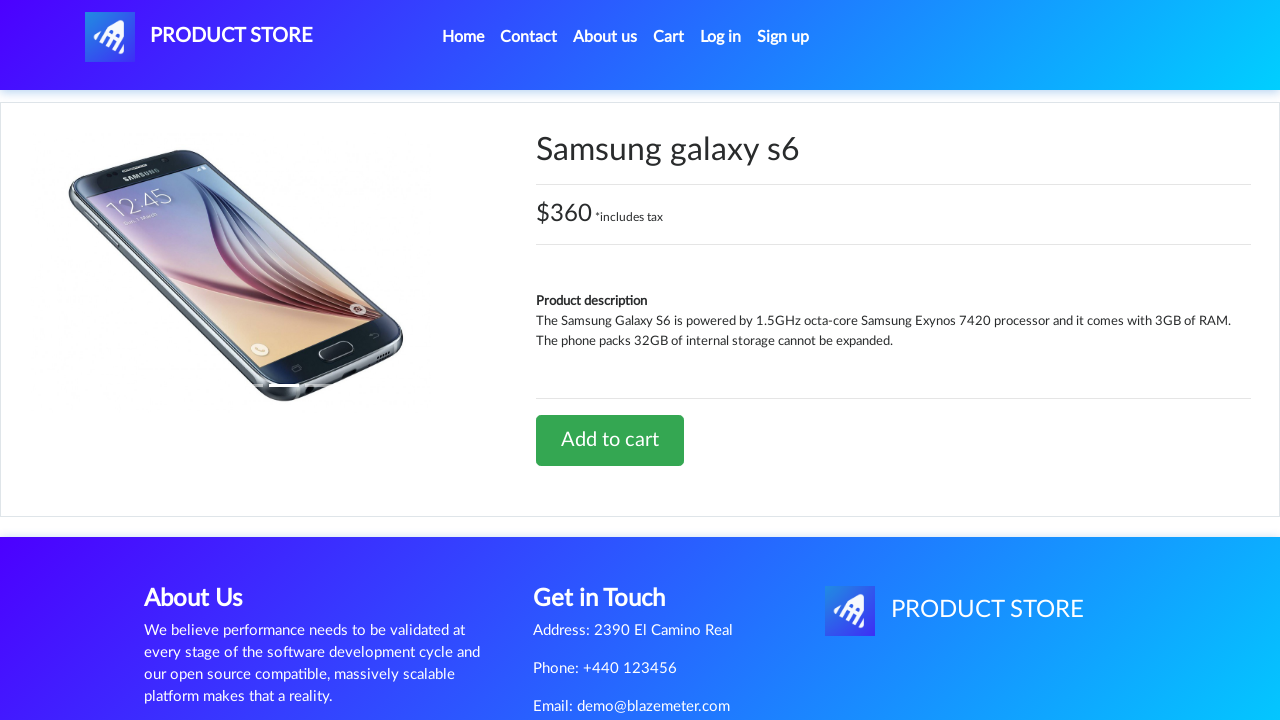

Set up dialog handler to accept alerts
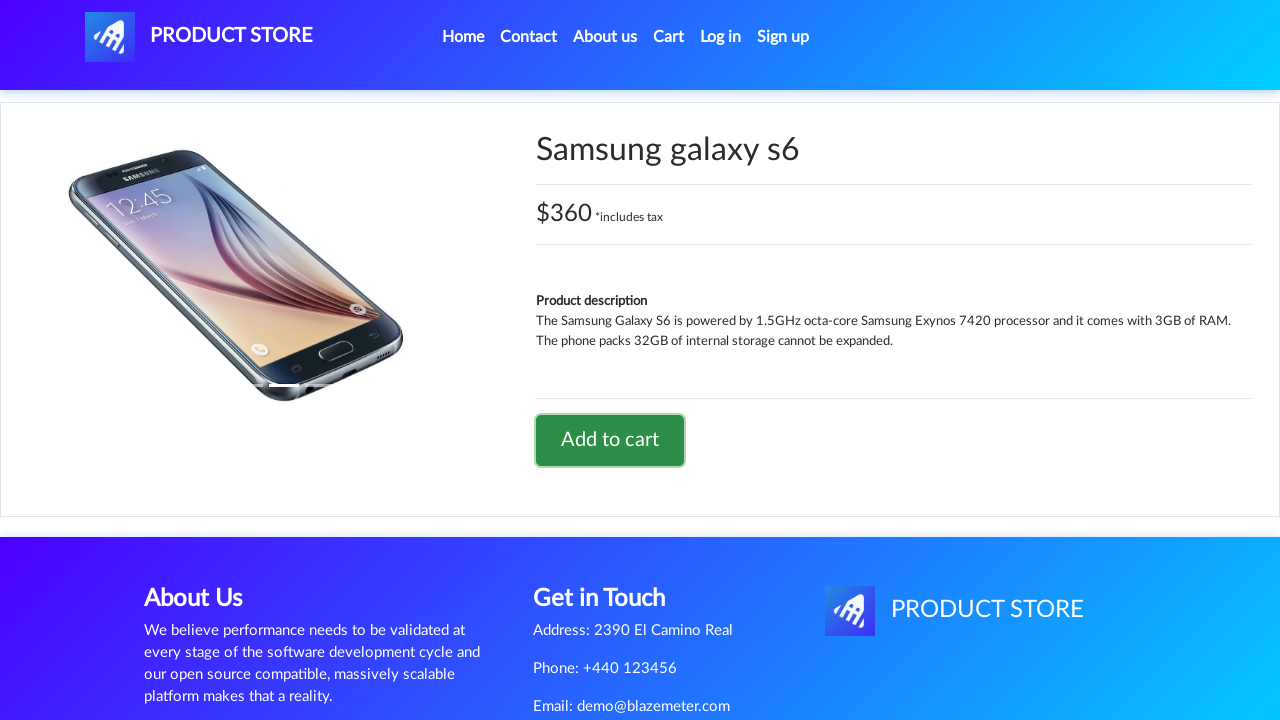

Waited for alert dialog to be processed
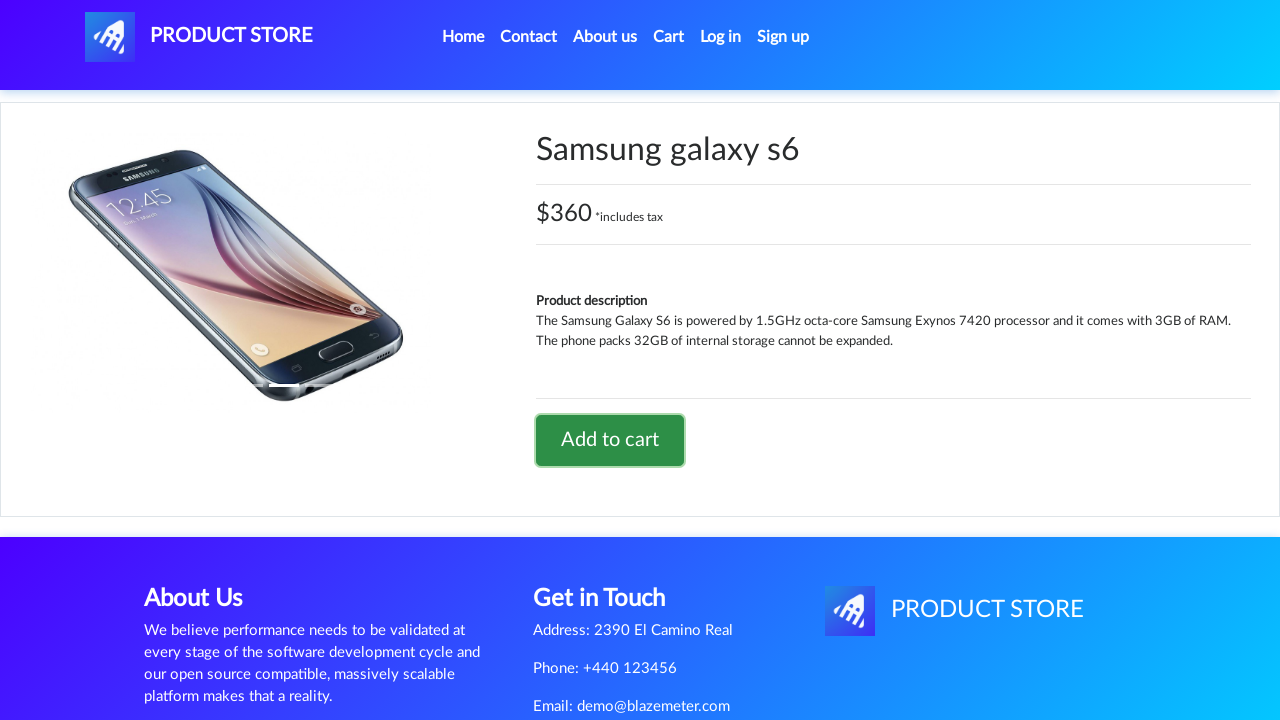

Clicked on cart button to navigate to shopping cart at (669, 37) on #cartur
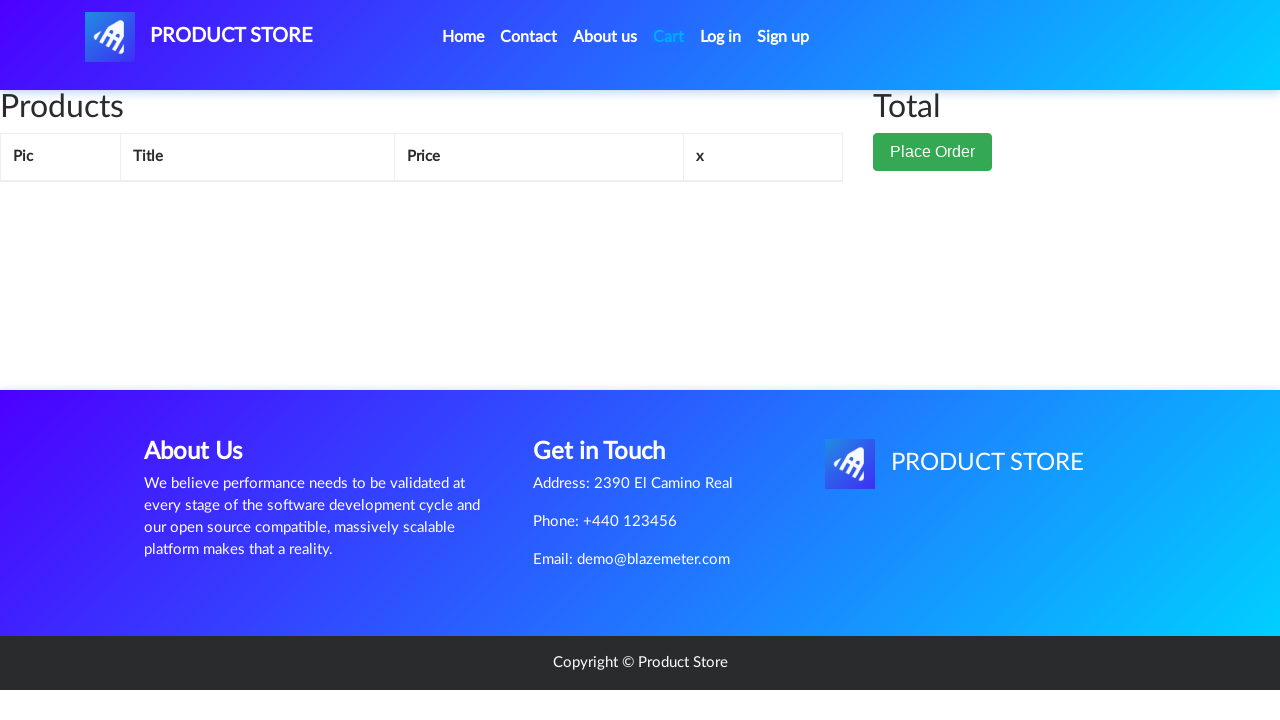

Waited for cart page to fully load
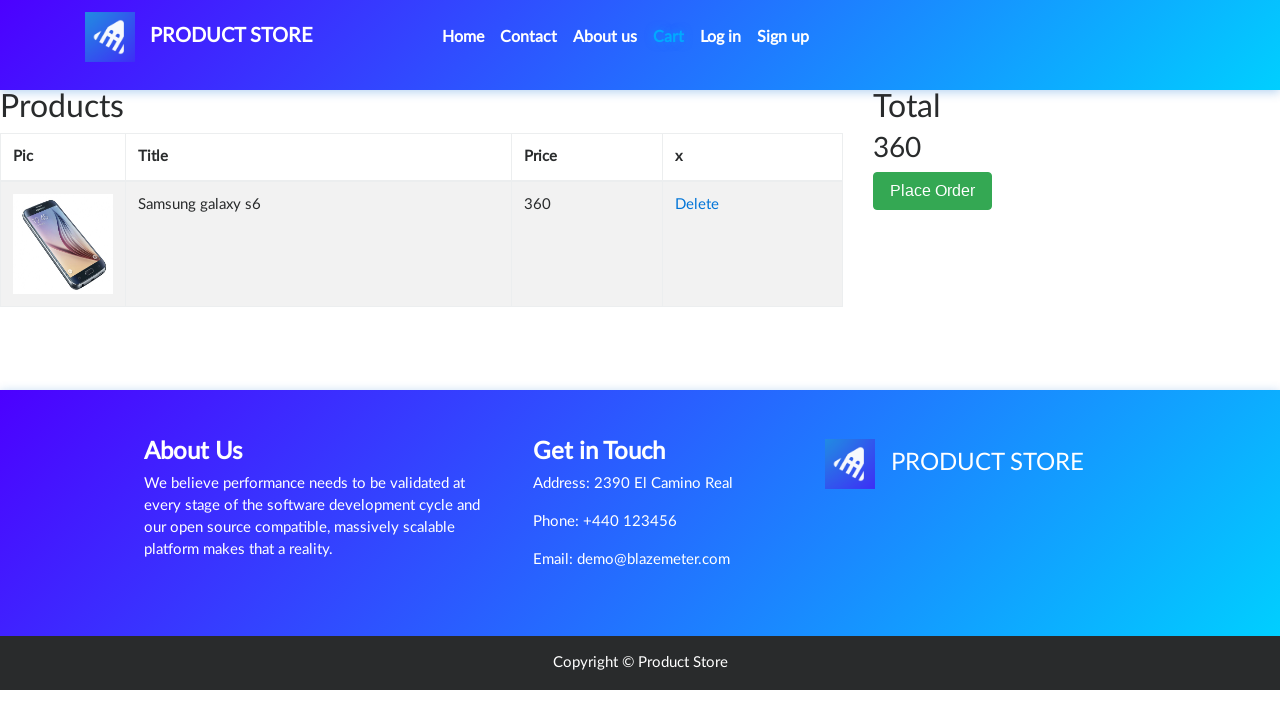

Verified Samsung Galaxy S6 product is present in the shopping cart
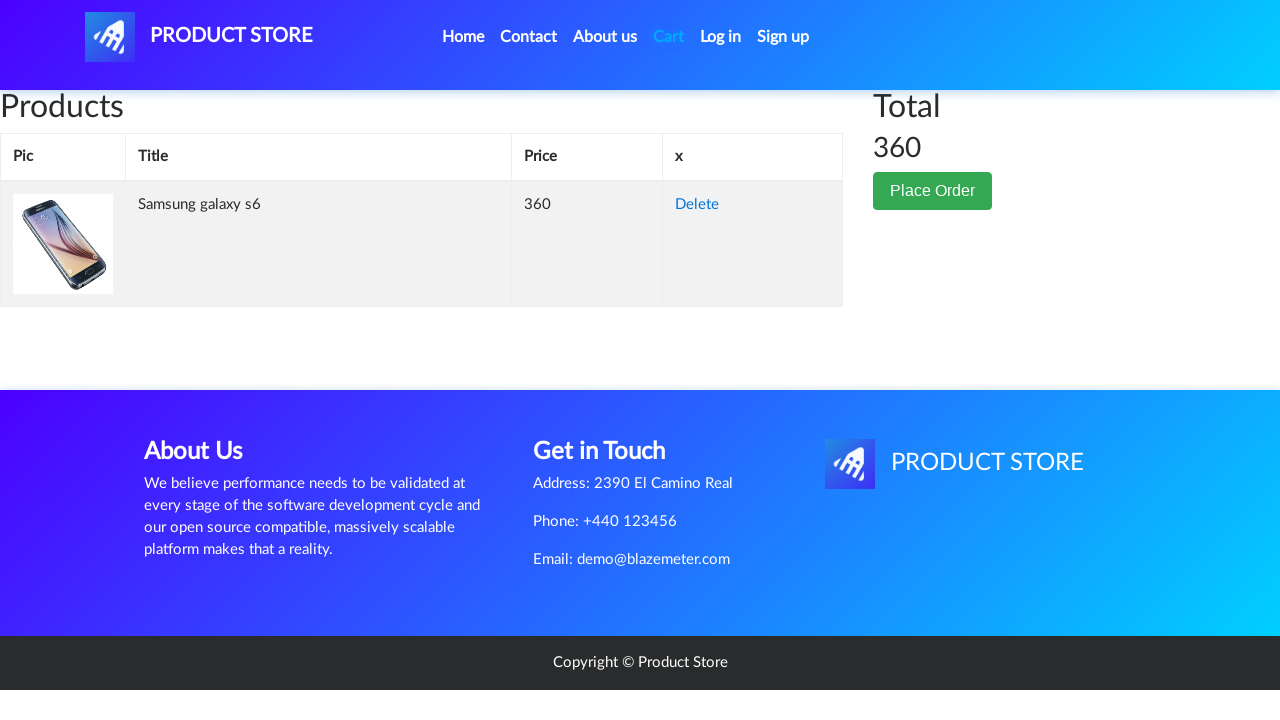

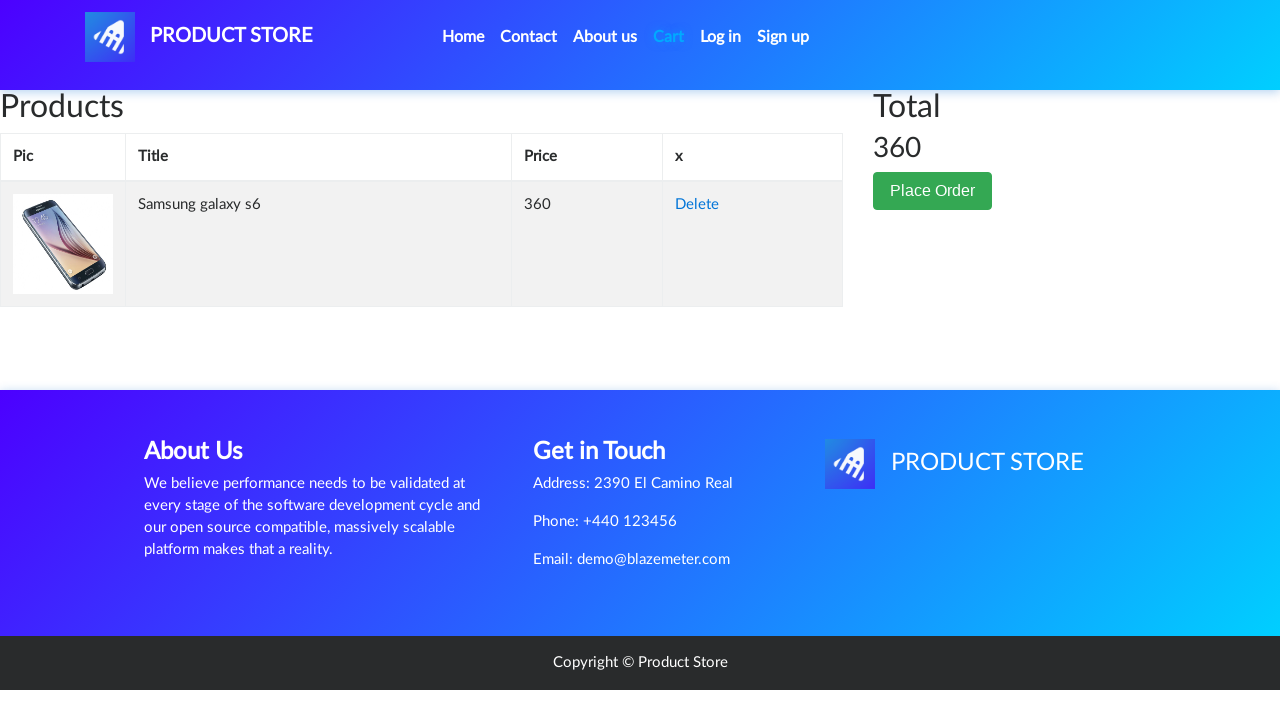